Tests date picker functionality by entering a date value and submitting it

Starting URL: https://formy-project.herokuapp.com/datepicker

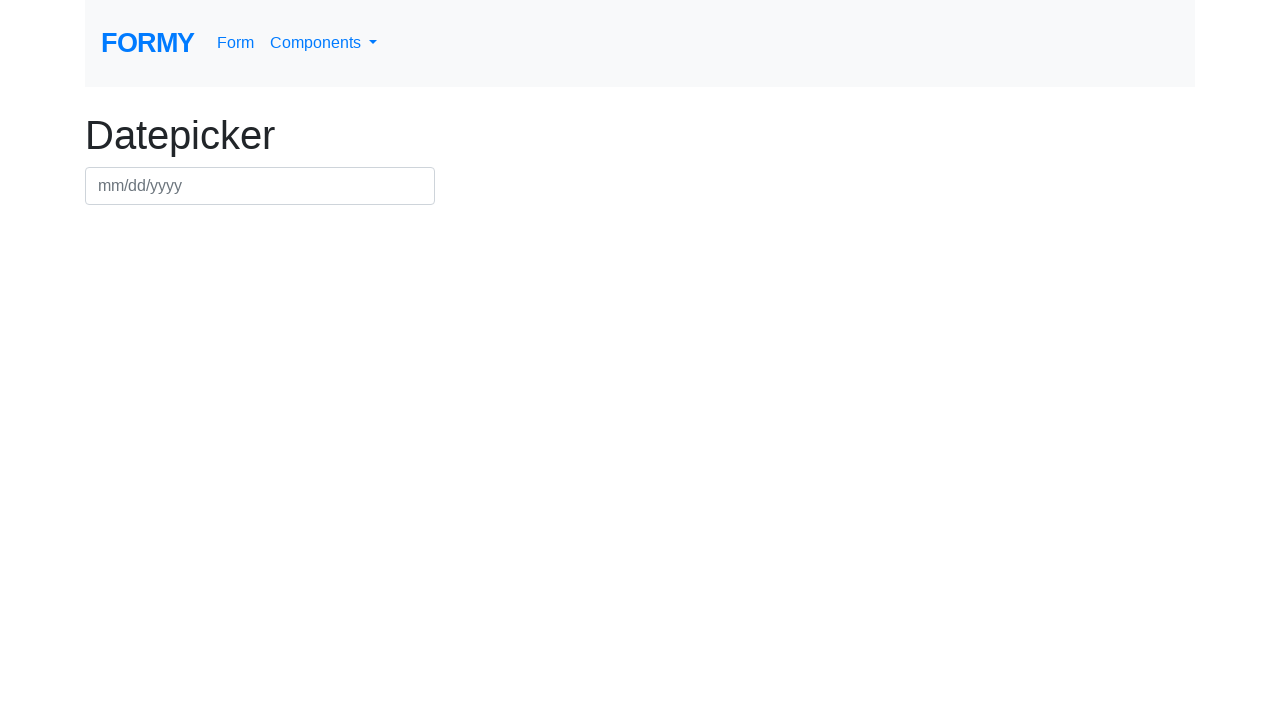

Filled datepicker field with date value 03/03/2021 on #datepicker
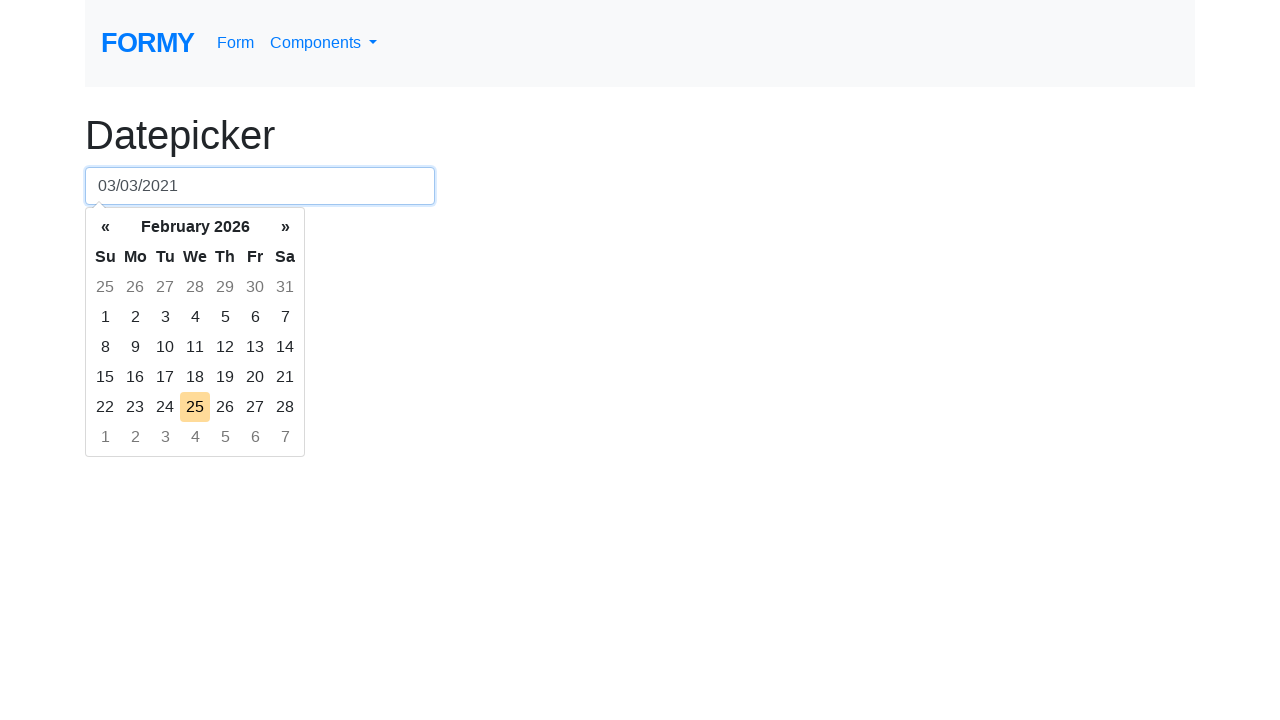

Pressed Enter to submit the date on #datepicker
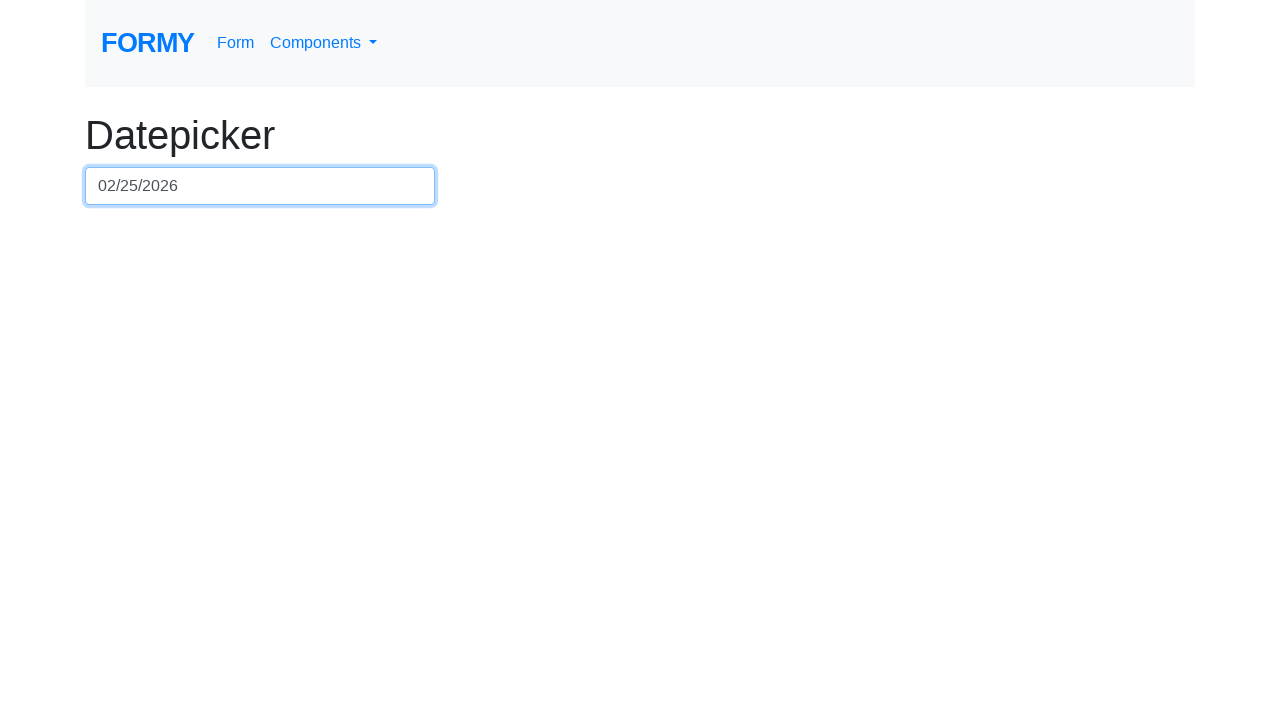

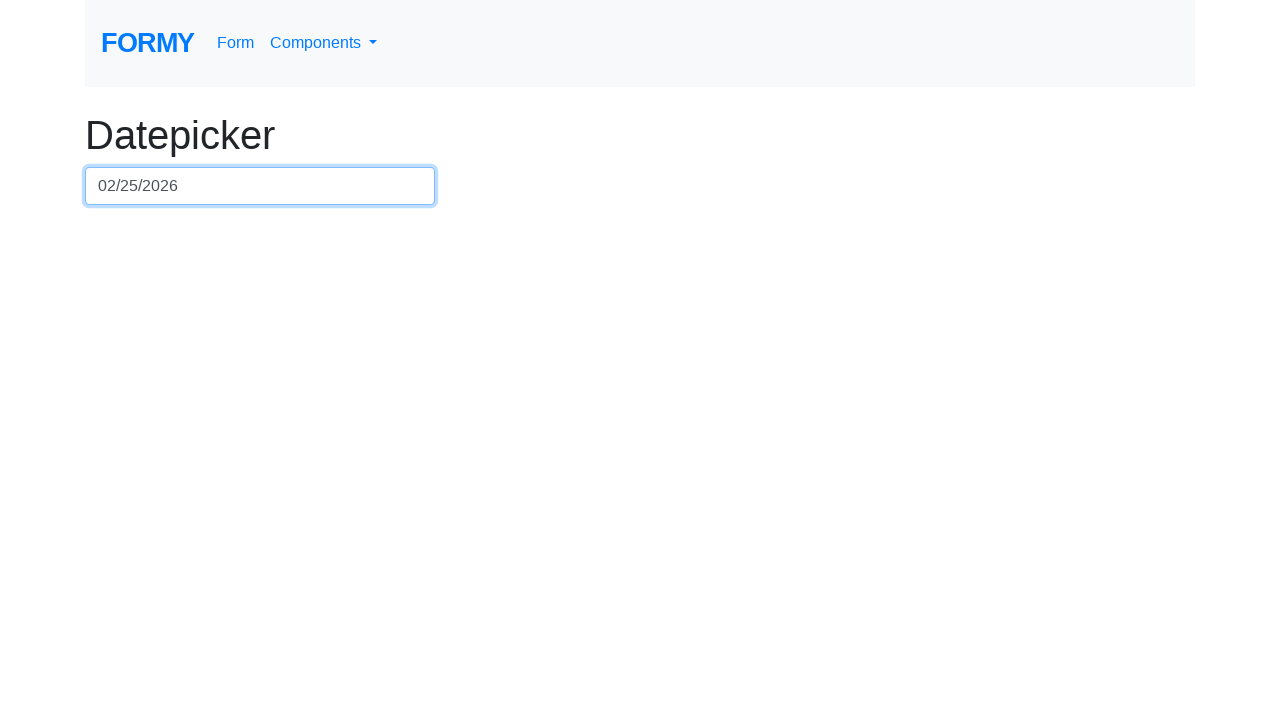